Solves a mathematical problem by extracting a value from an element attribute, calculating the result, and submitting the answer along with checkbox and radio button selections

Starting URL: http://suninjuly.github.io/get_attribute.html

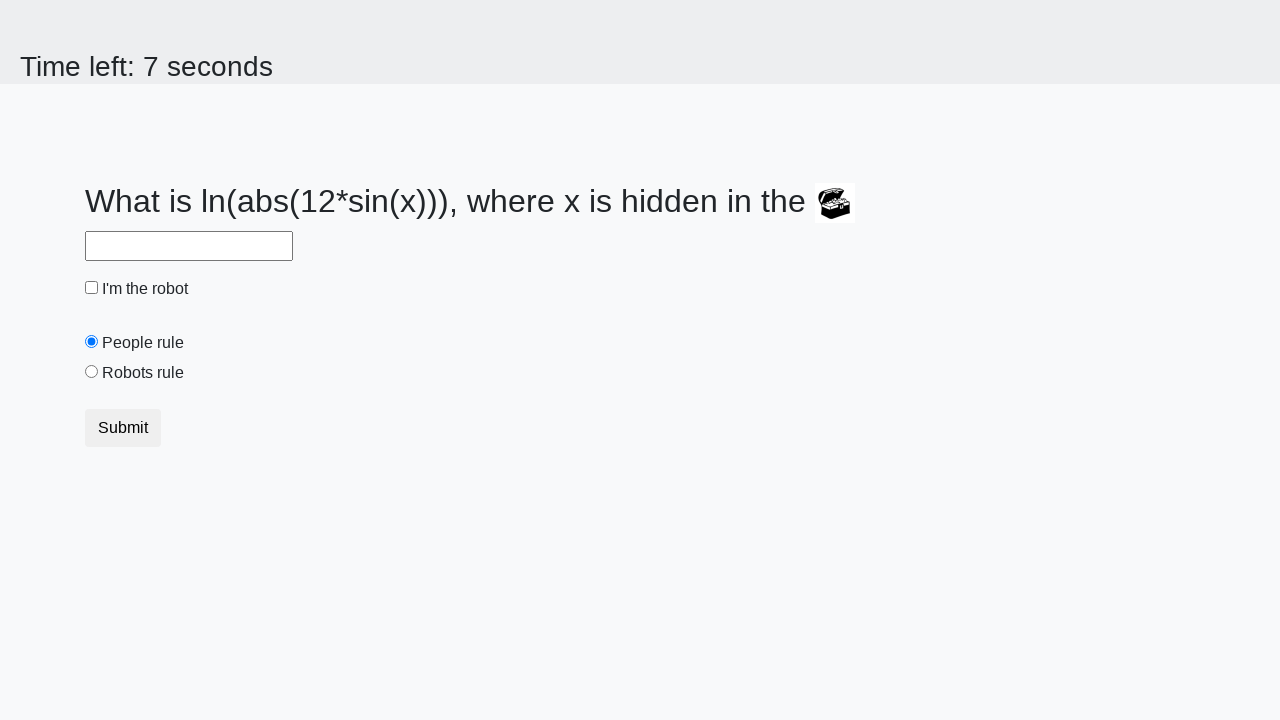

Located treasure element with valuex attribute
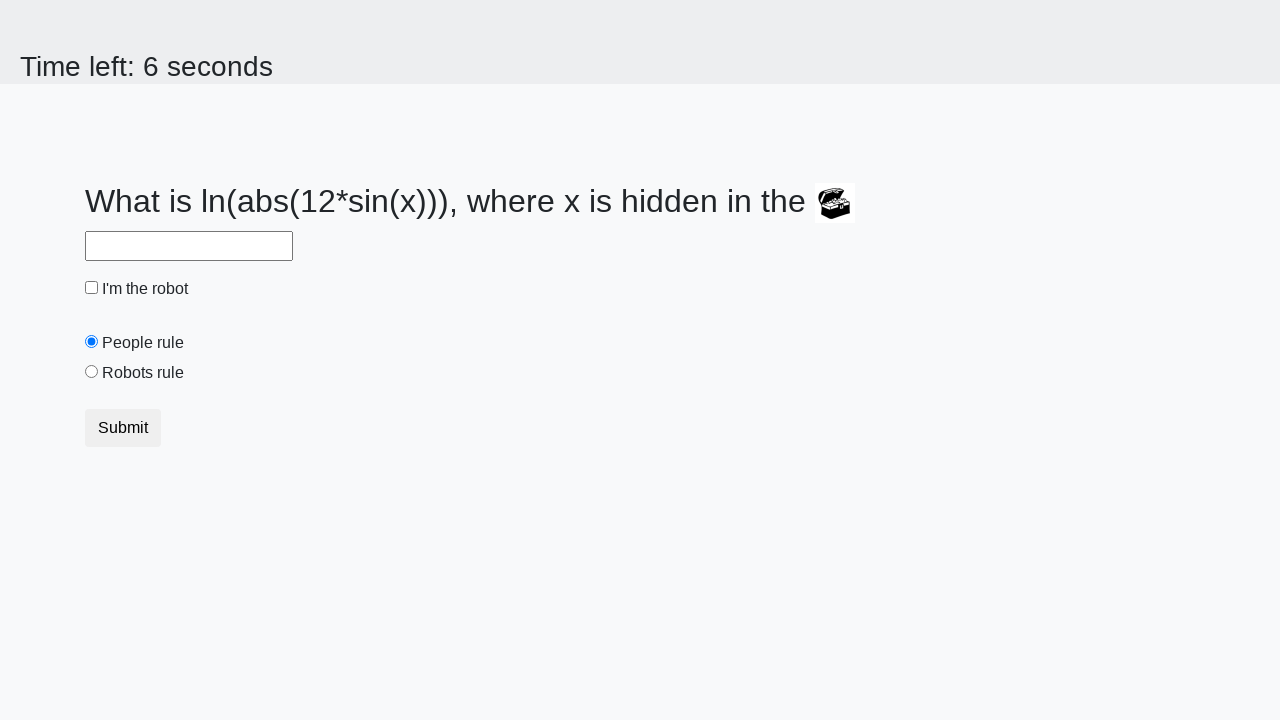

Extracted valuex attribute from treasure element
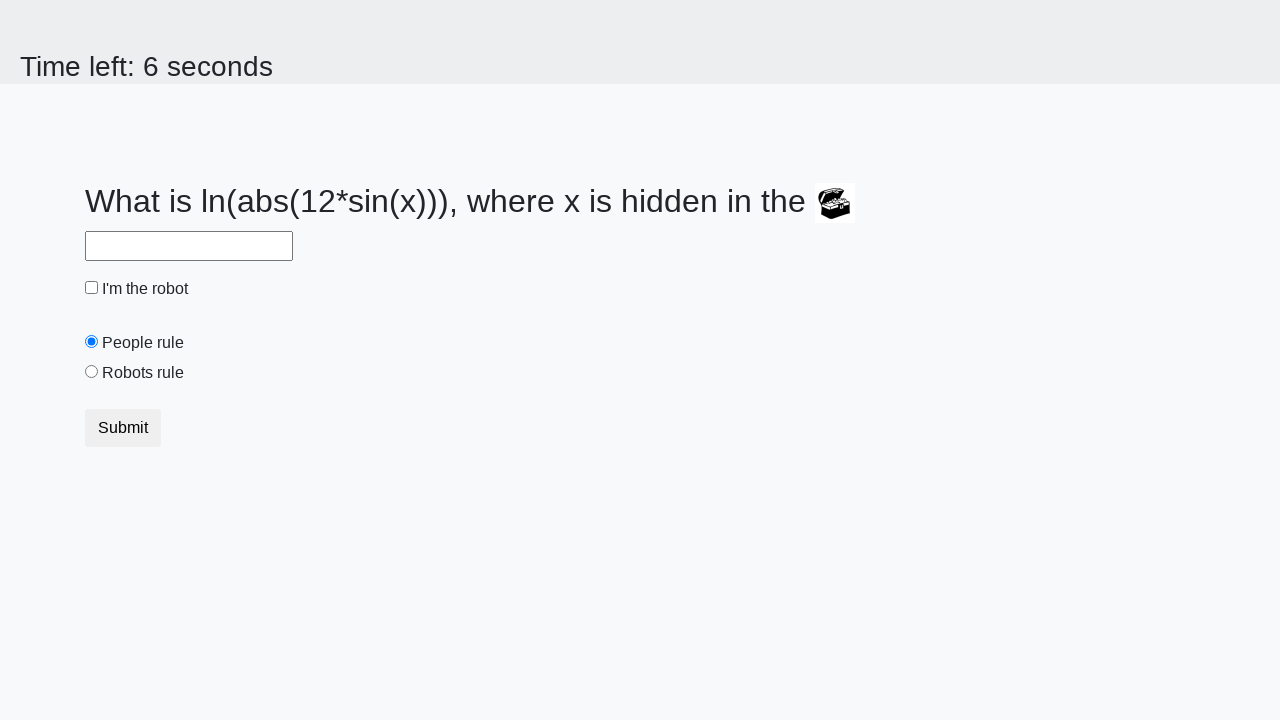

Calculated mathematical formula: log(abs(12 * sin(489))) = 2.3637676777868553
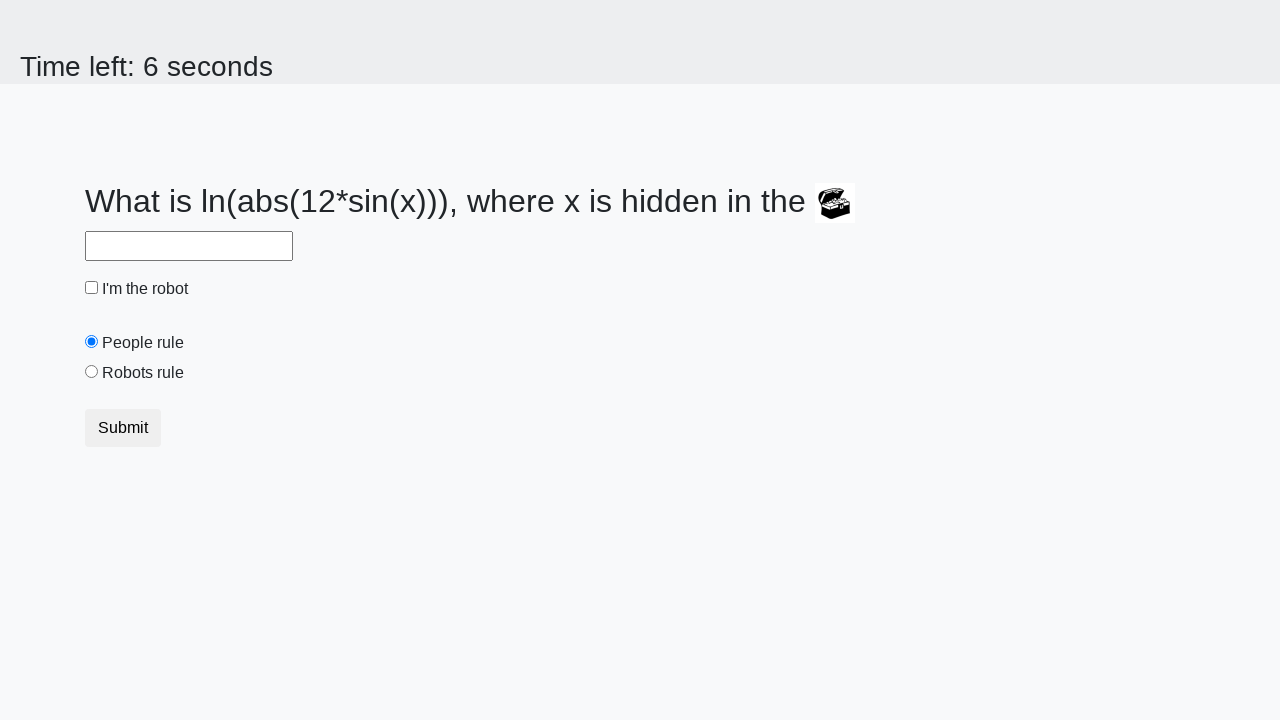

Filled answer field with calculated value: 2.3637676777868553 on #answer
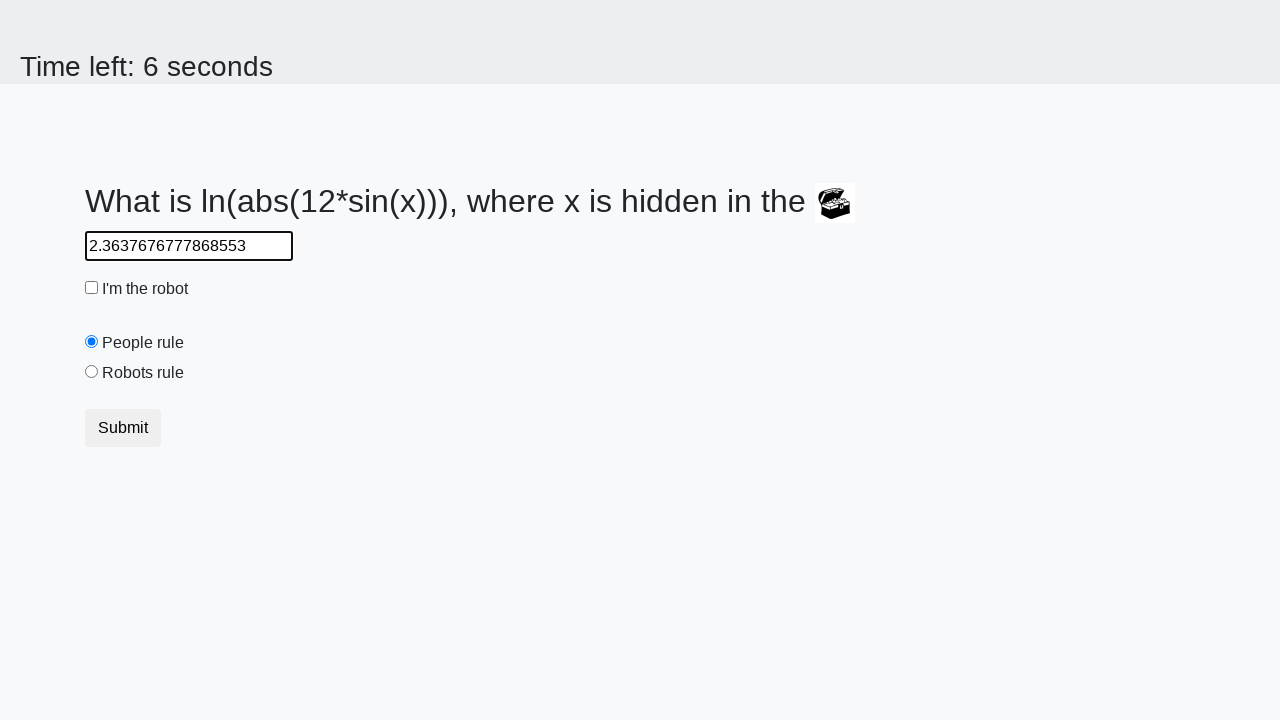

Checked the 'I'm the robot' checkbox at (92, 288) on #robotCheckbox
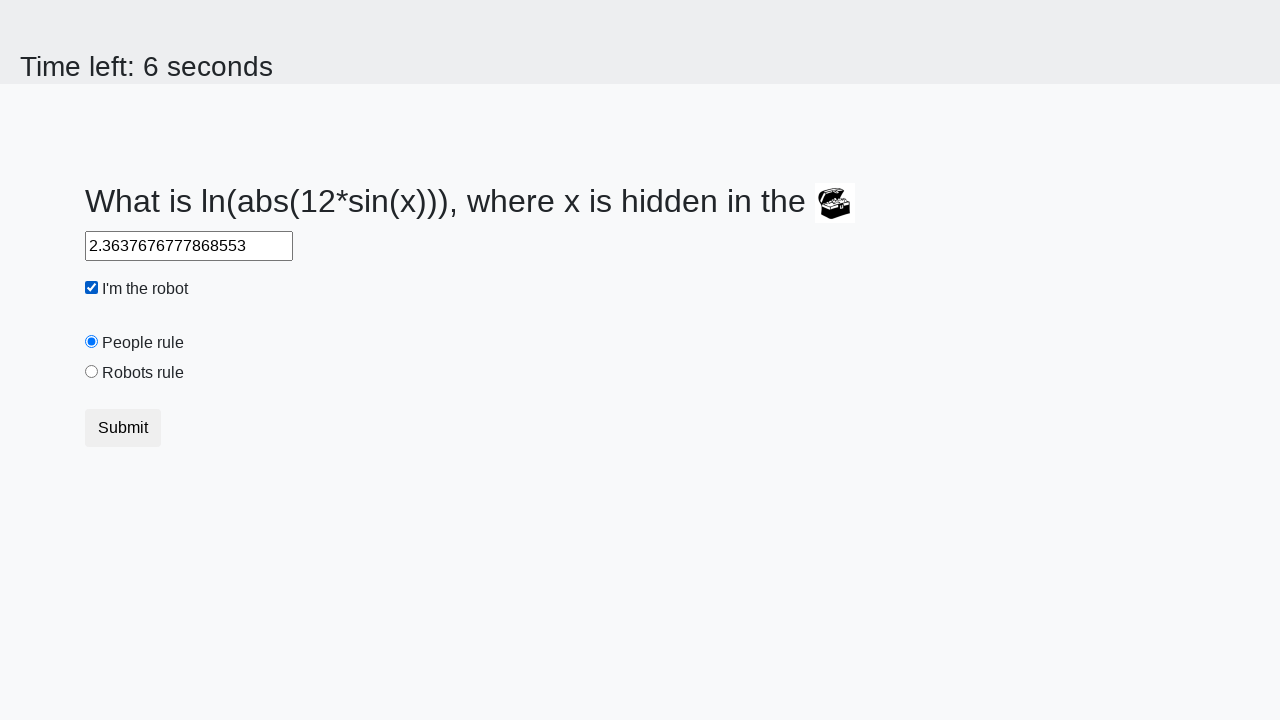

Selected the 'Robots rule' radio button at (92, 372) on #robotsRule
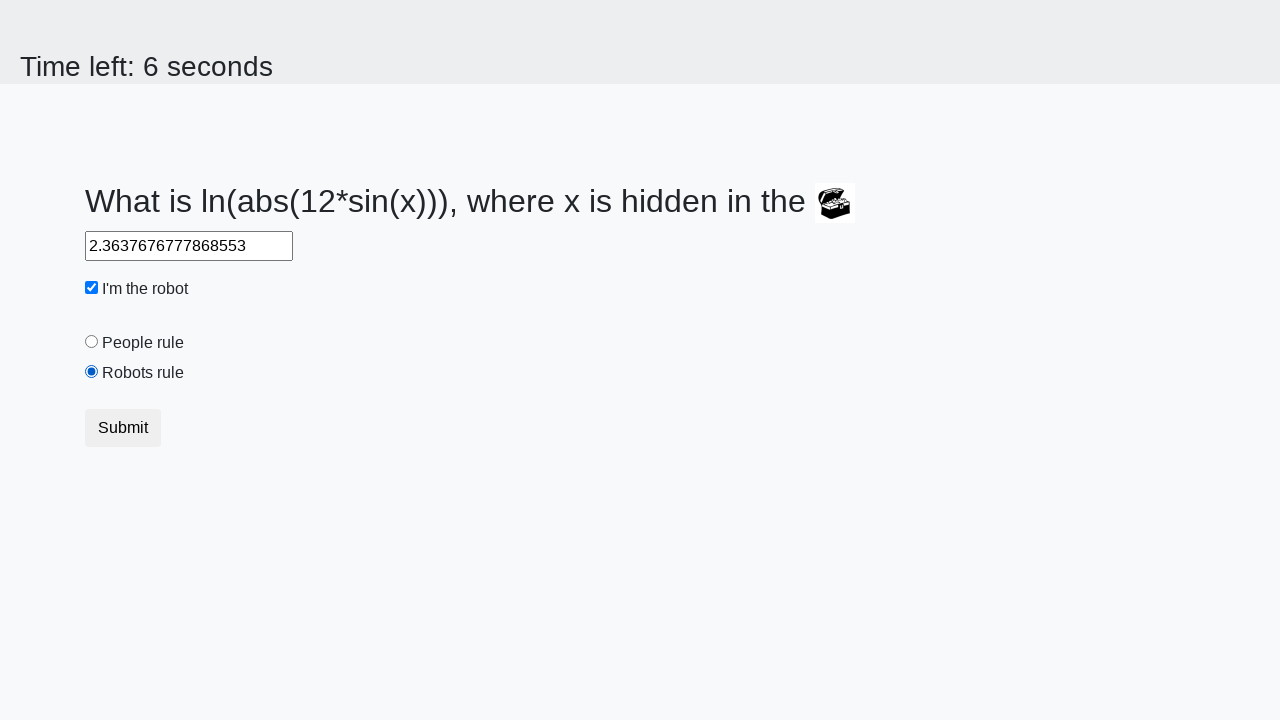

Clicked submit button to submit the form at (123, 428) on .btn.btn-default
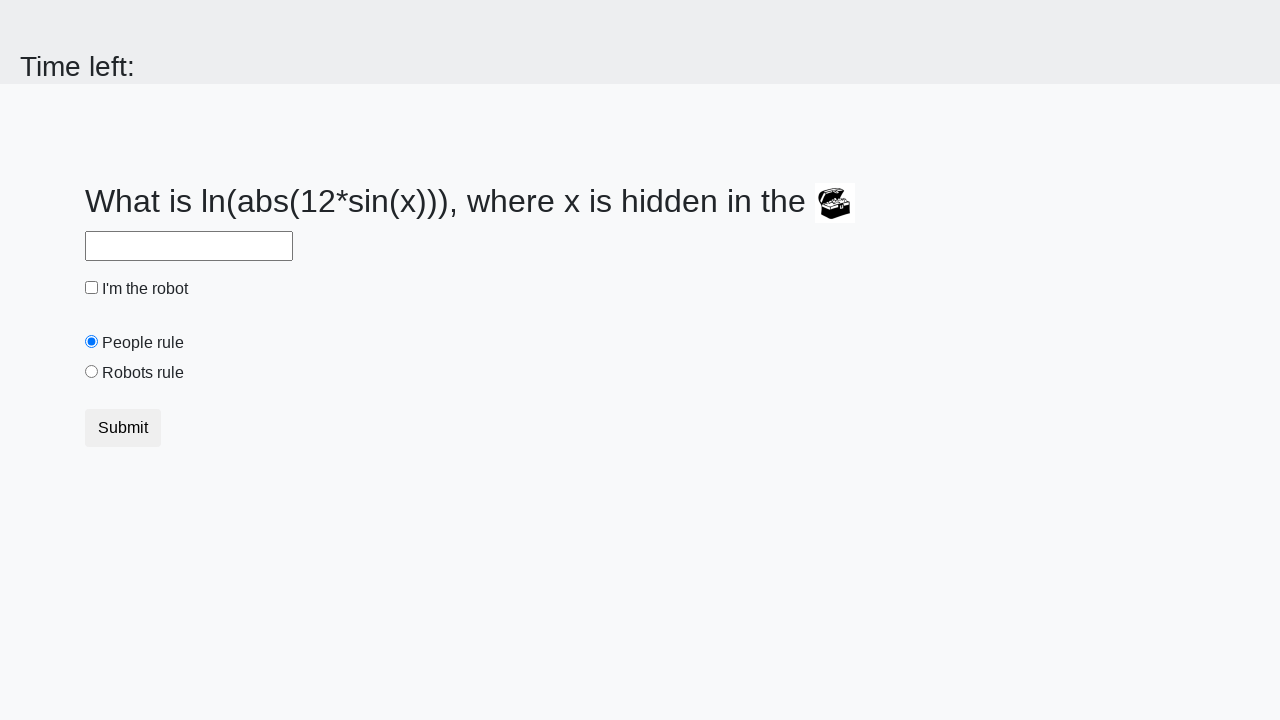

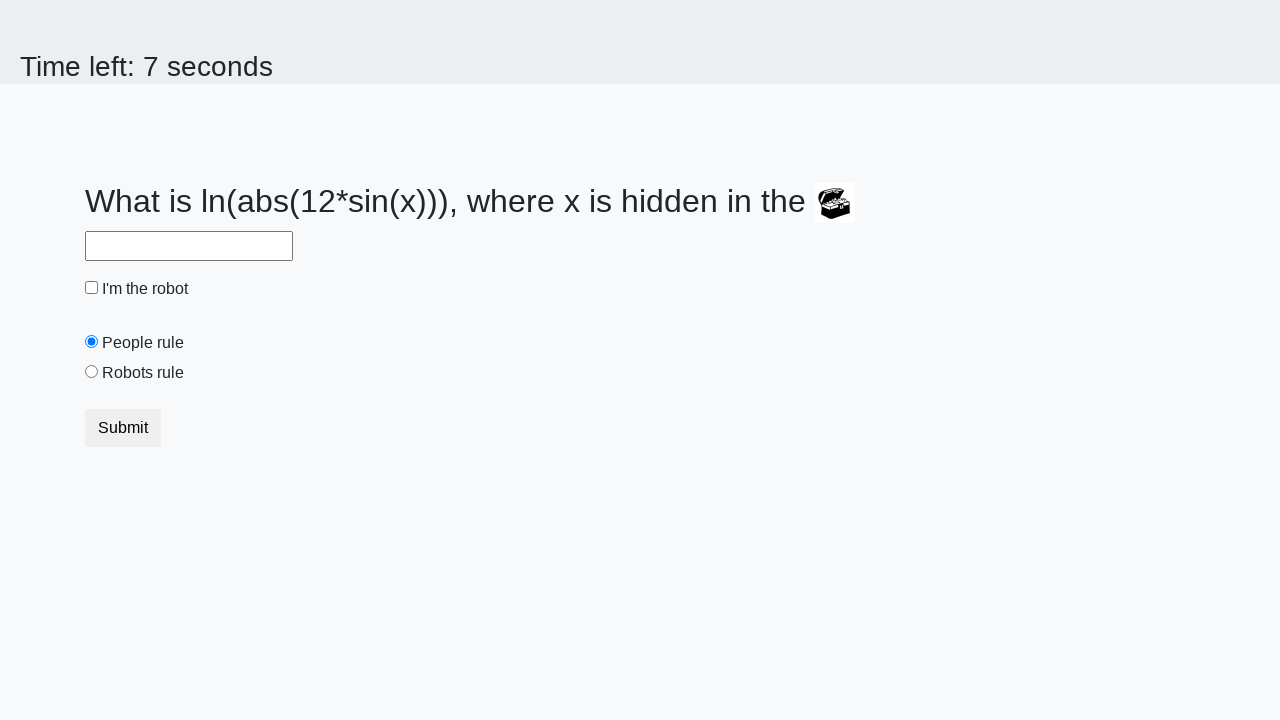